Tests an e-commerce flow by adding multiple items to cart, proceeding to checkout, and applying a promo code

Starting URL: https://rahulshettyacademy.com/seleniumPractise/#/

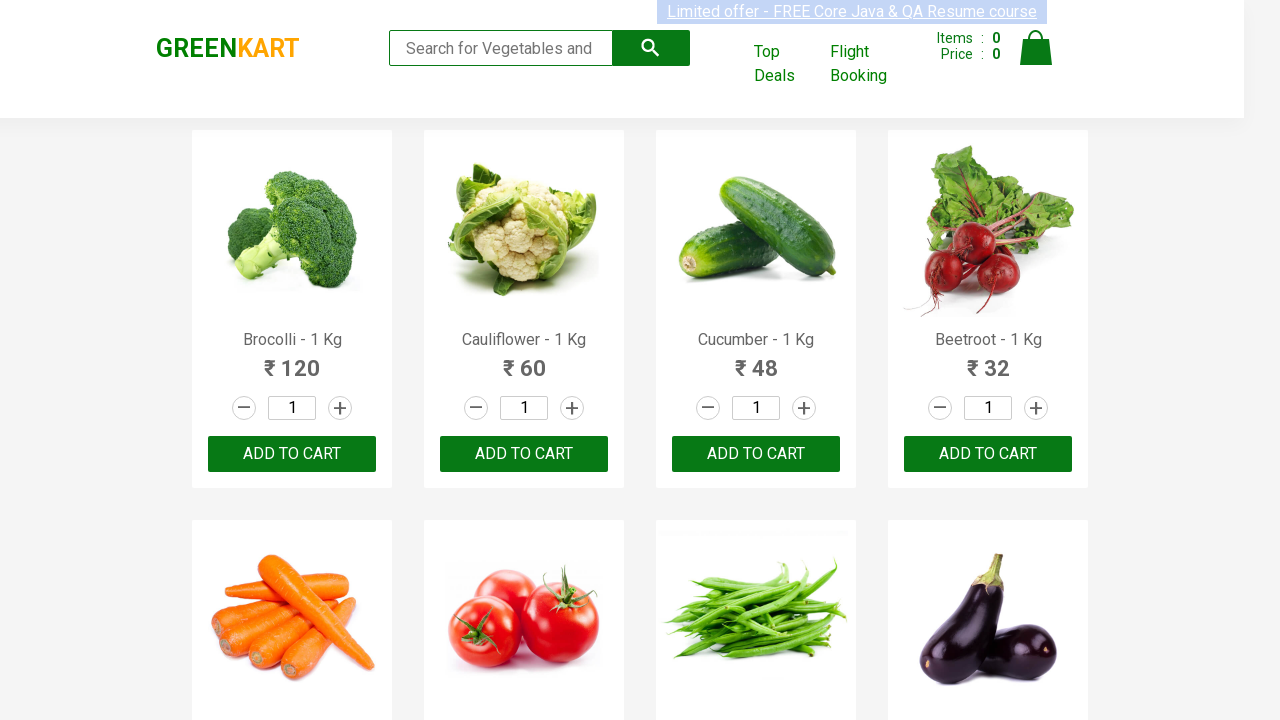

Waited for products to load on the e-commerce page
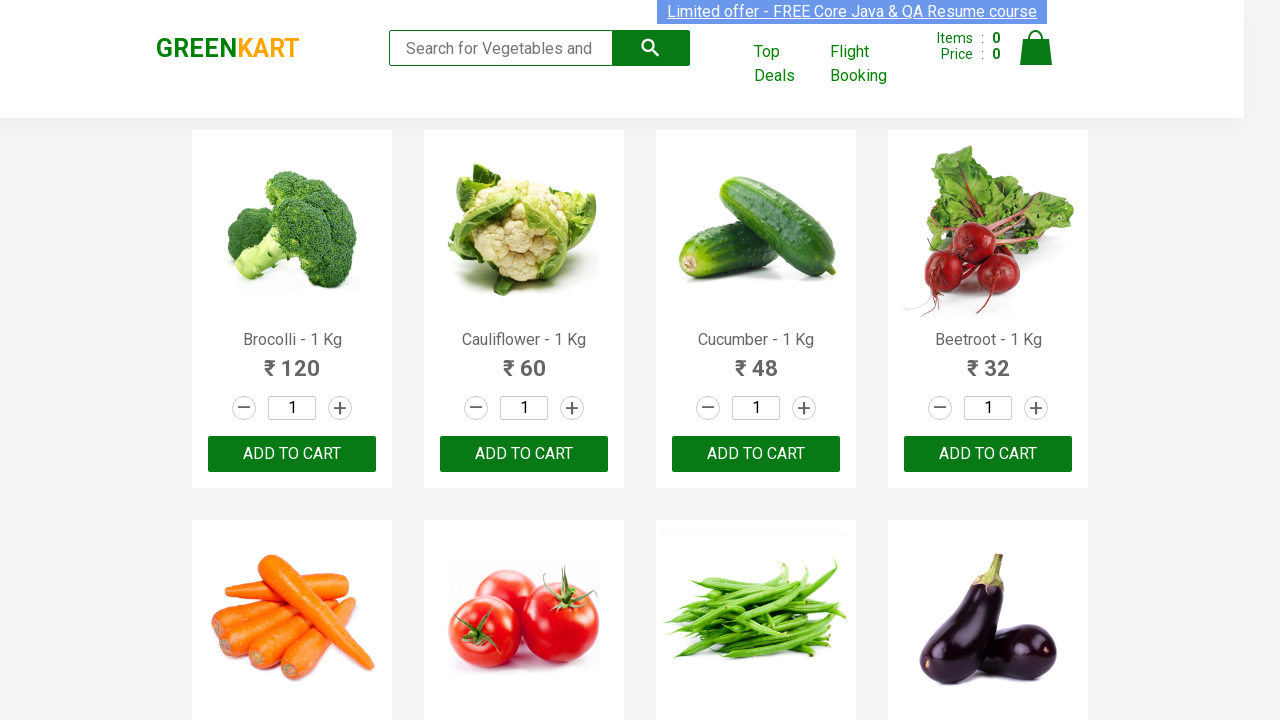

Retrieved all product name elements
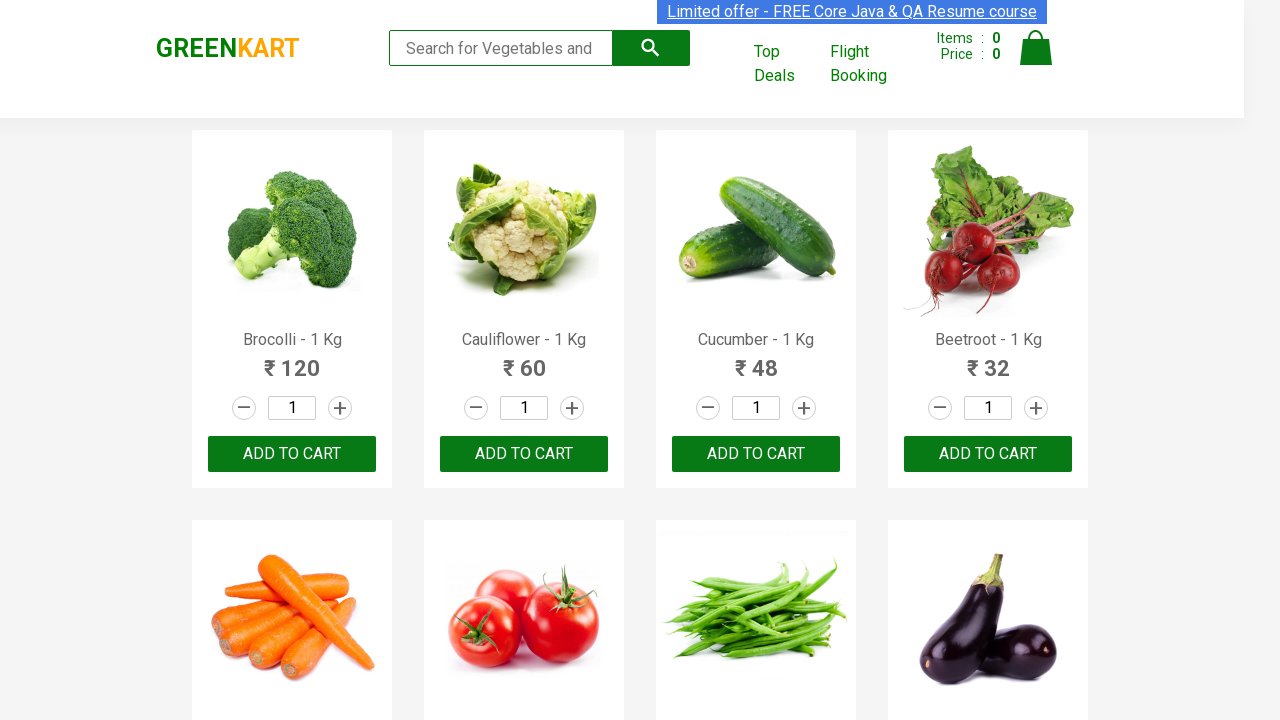

Retrieved all 'add to cart' buttons
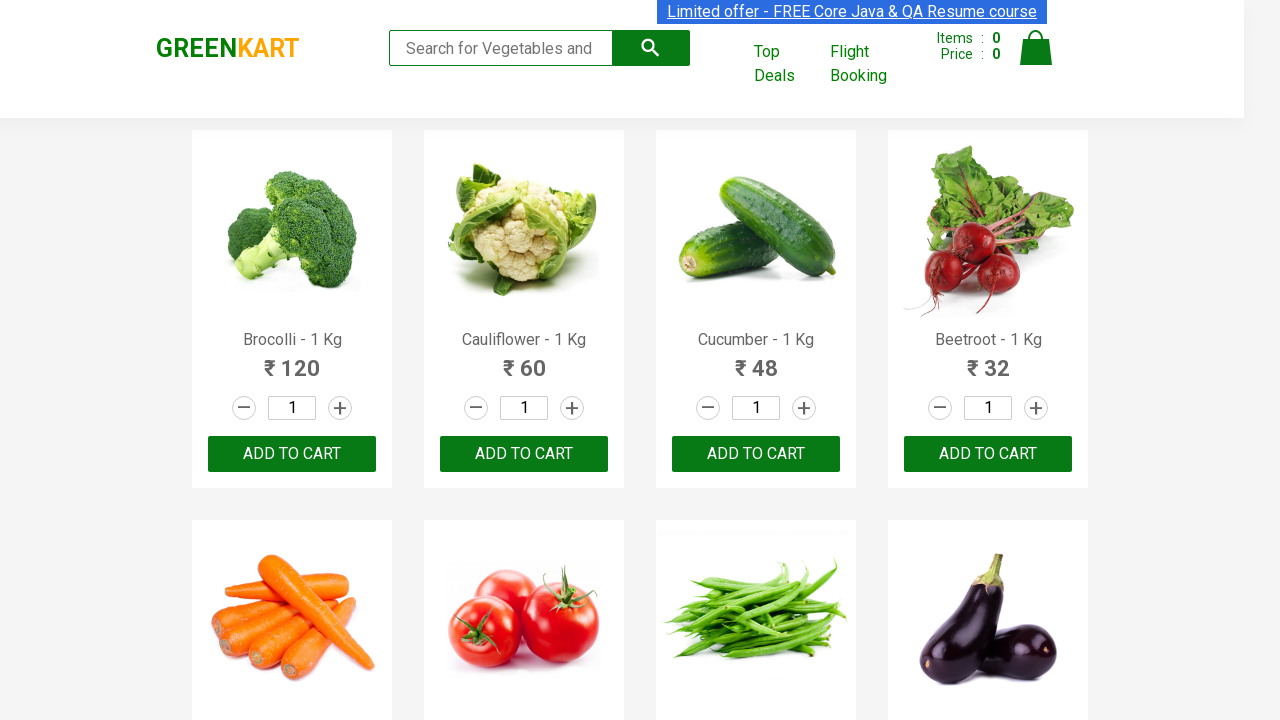

Added 'Brocolli' to cart at (292, 454) on div.product-action button >> nth=0
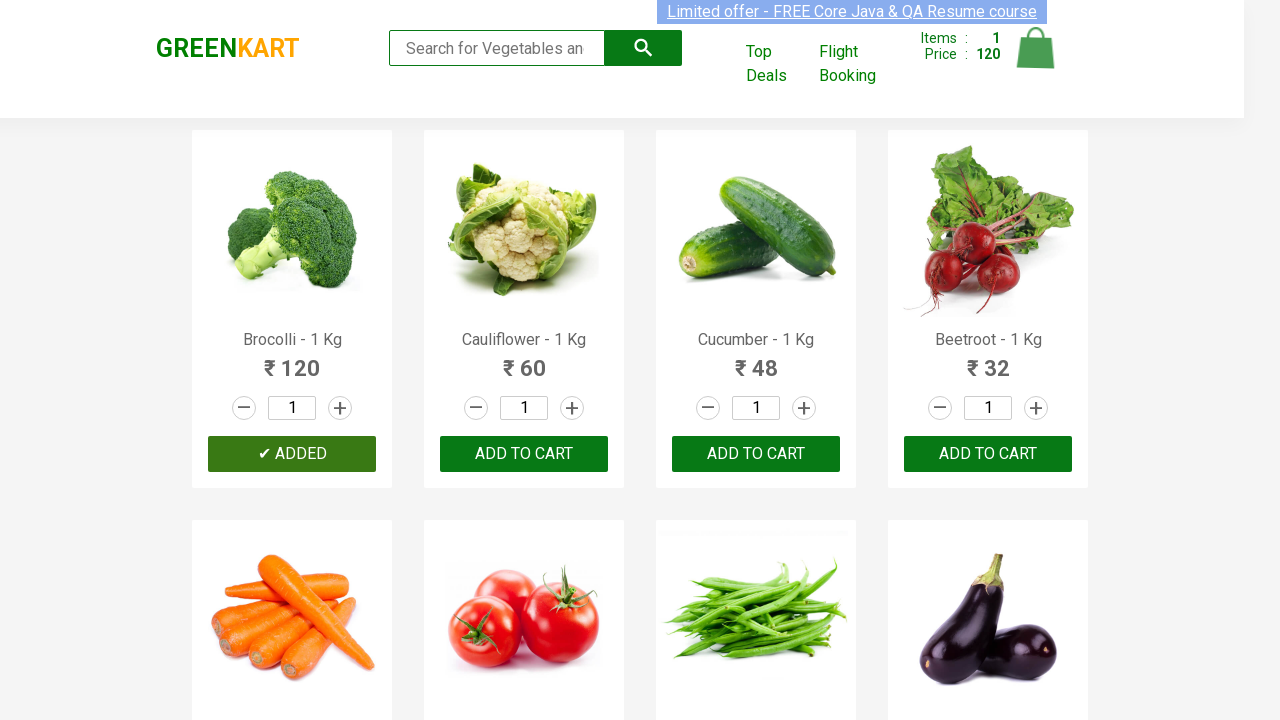

Added 'Cucumber' to cart at (756, 454) on div.product-action button >> nth=2
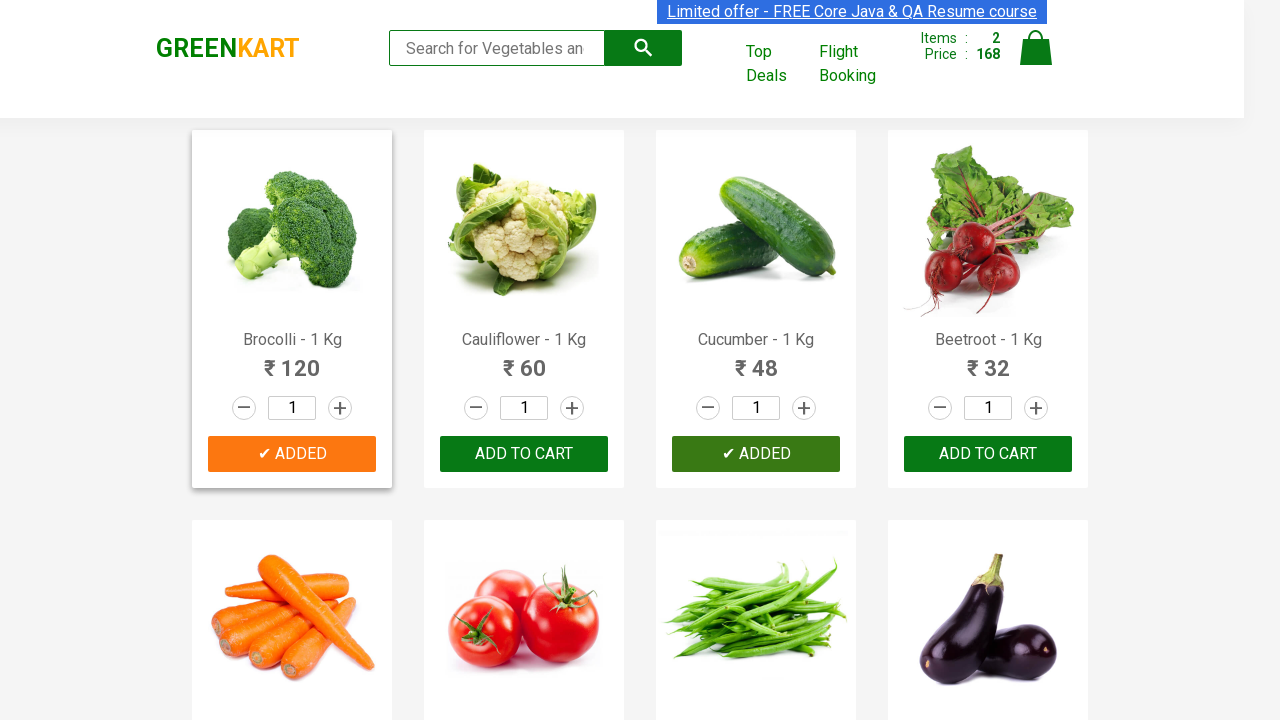

Added 'Tomato' to cart at (524, 360) on div.product-action button >> nth=5
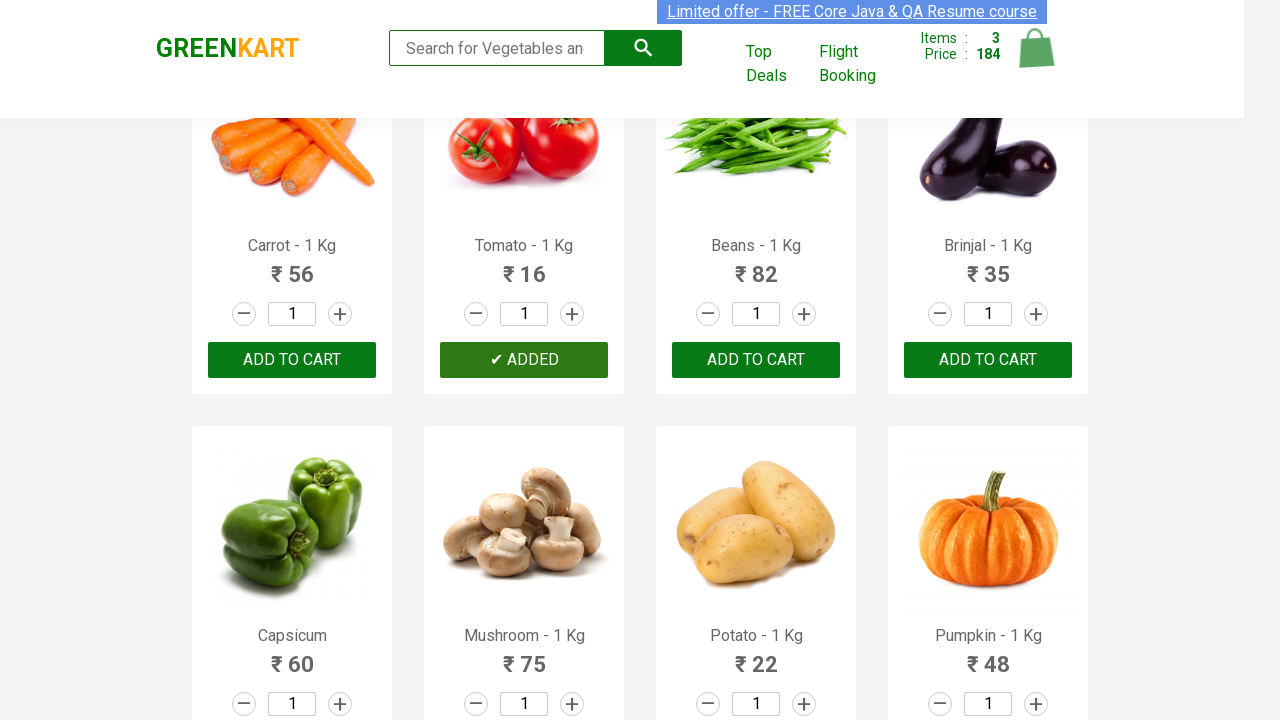

Added 'Beans' to cart at (756, 360) on div.product-action button >> nth=6
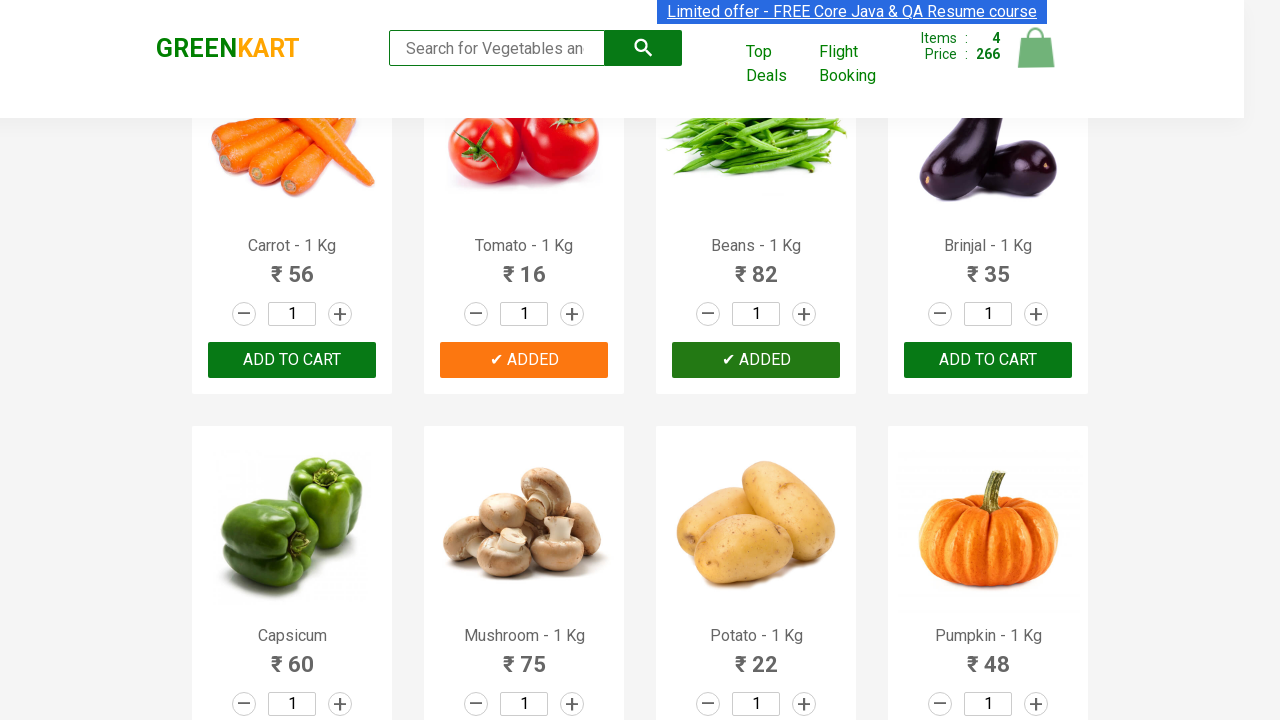

Clicked on cart icon to view cart at (1036, 48) on img[alt='Cart']
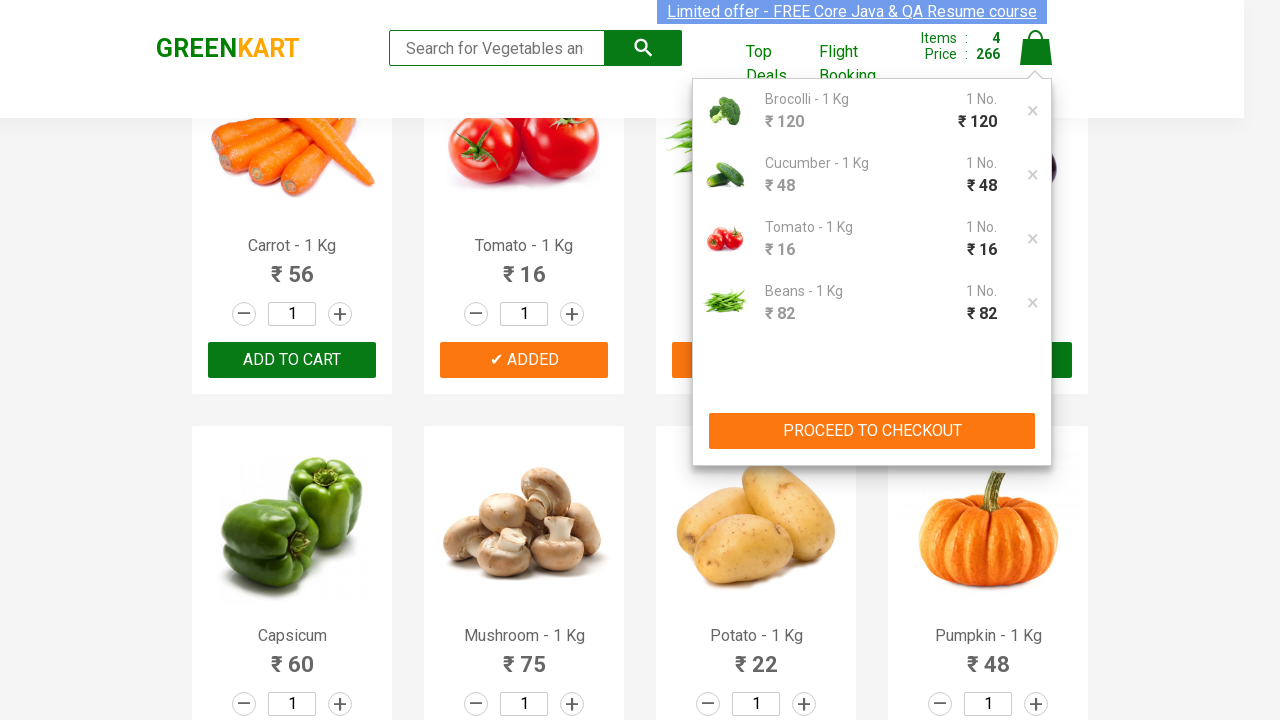

Clicked 'PROCEED TO CHECKOUT' button at (872, 431) on div.cart-preview.active button:text('PROCEED TO CHECKOUT')
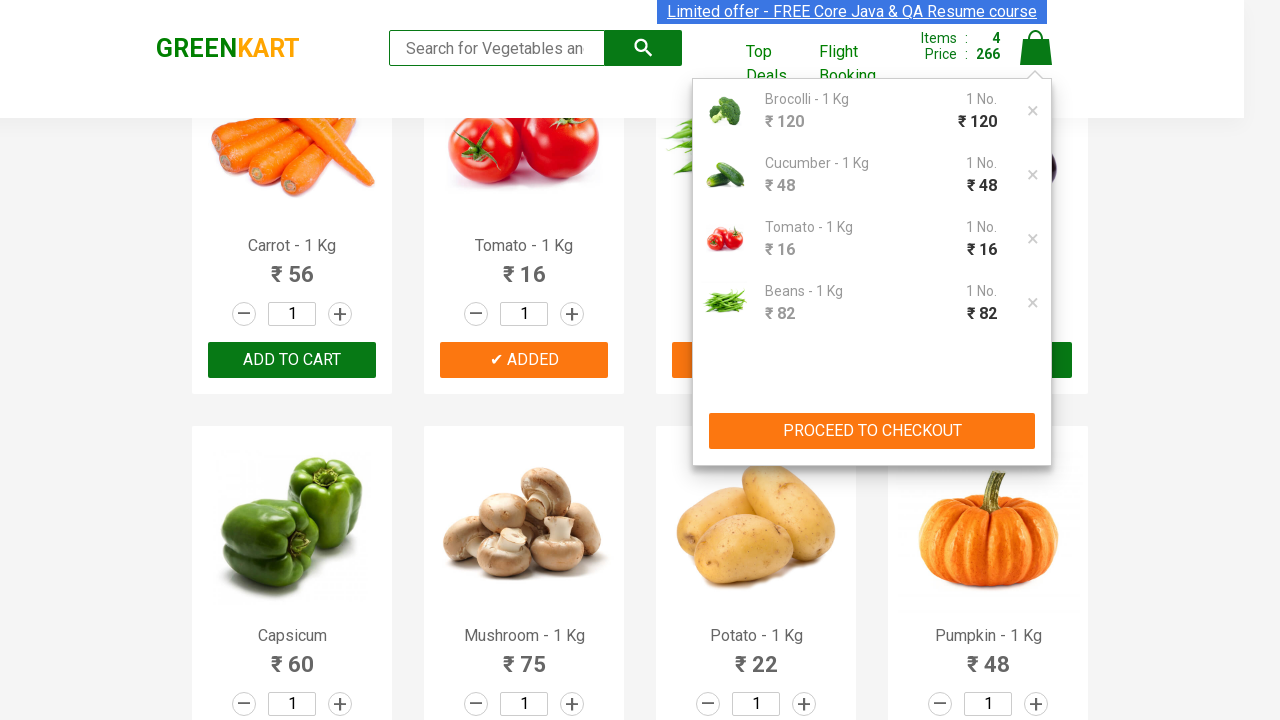

Promo code field appeared on checkout page
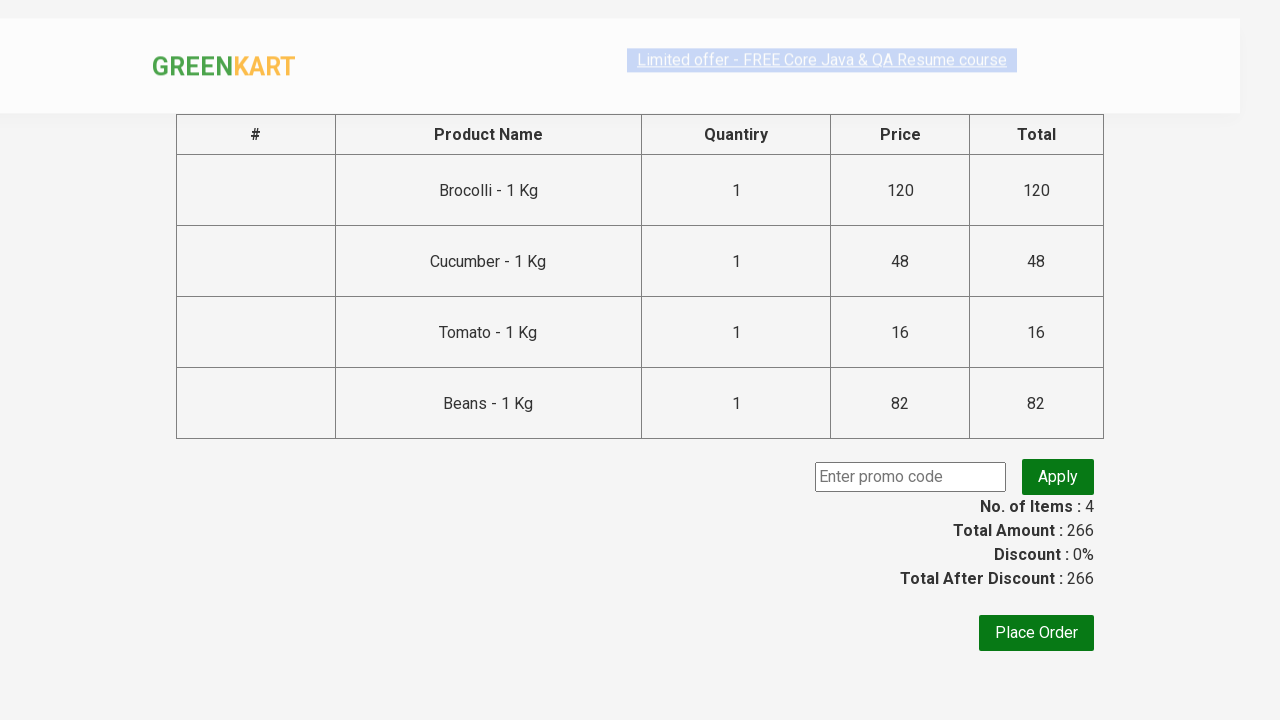

Filled promo code field with 'rahulshettyacademy' on .promoCode
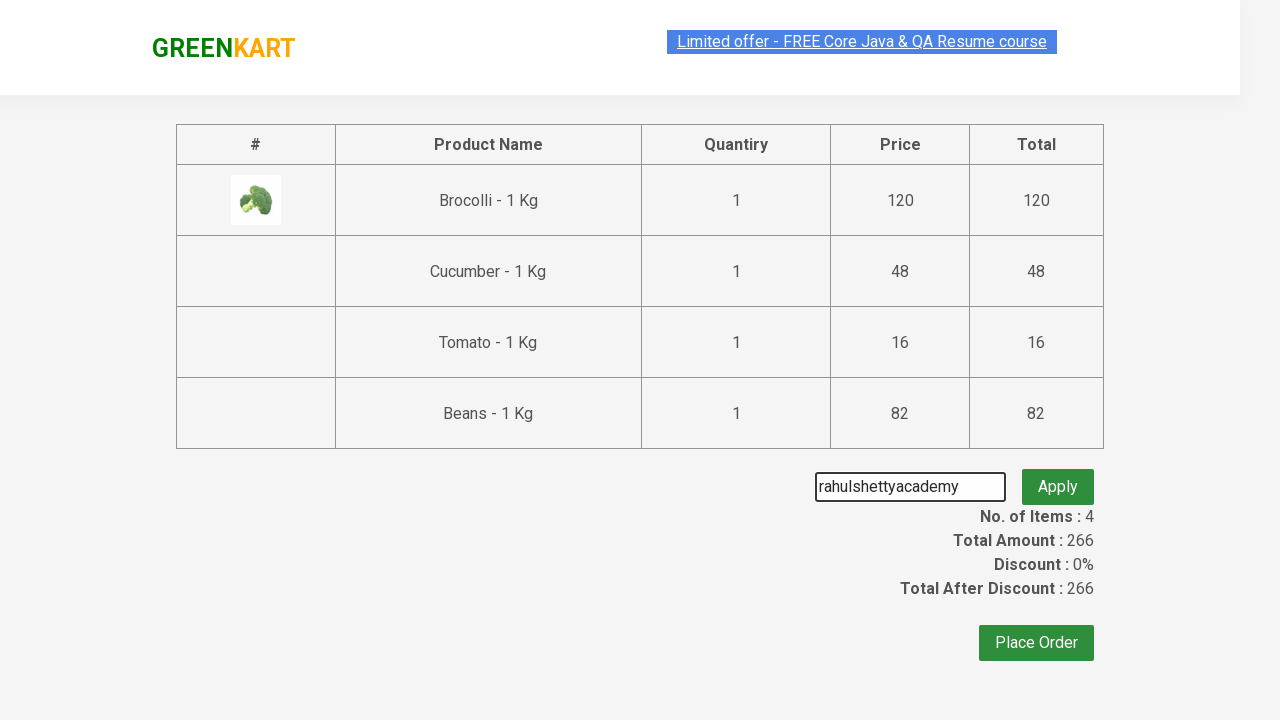

Clicked button to apply promo code at (1058, 477) on button.promoBtn
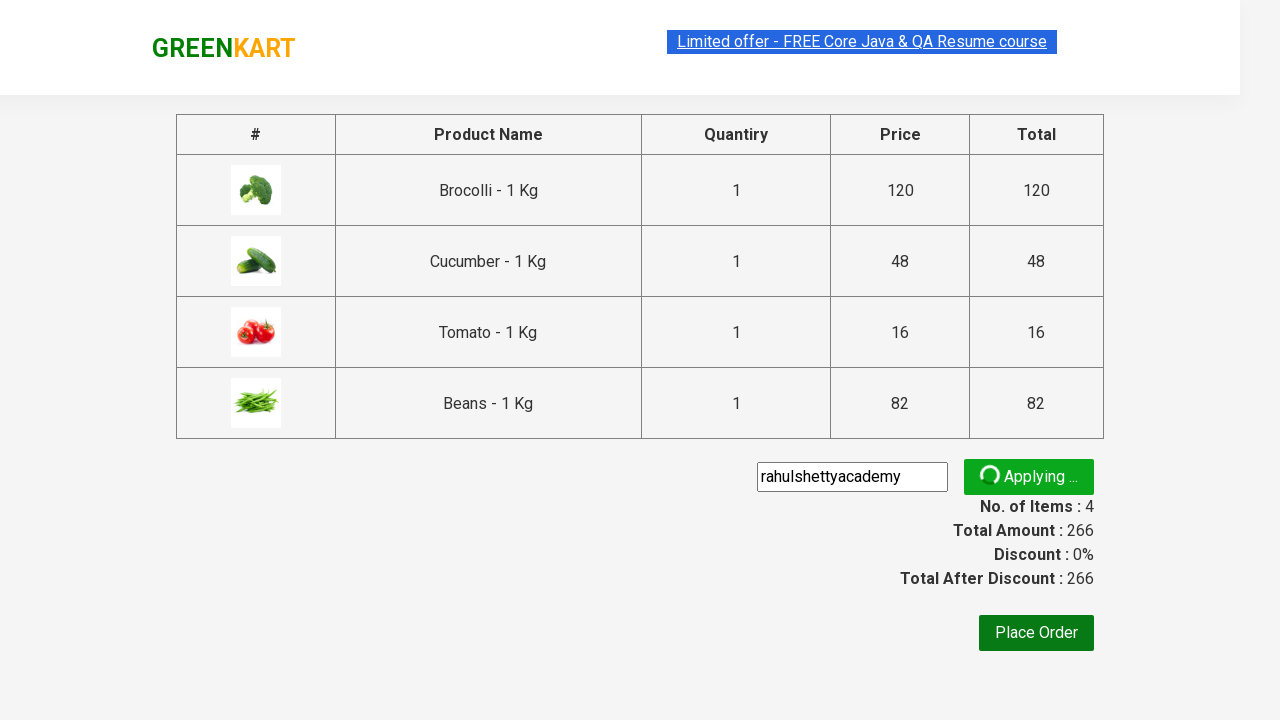

Promo code validation message appeared
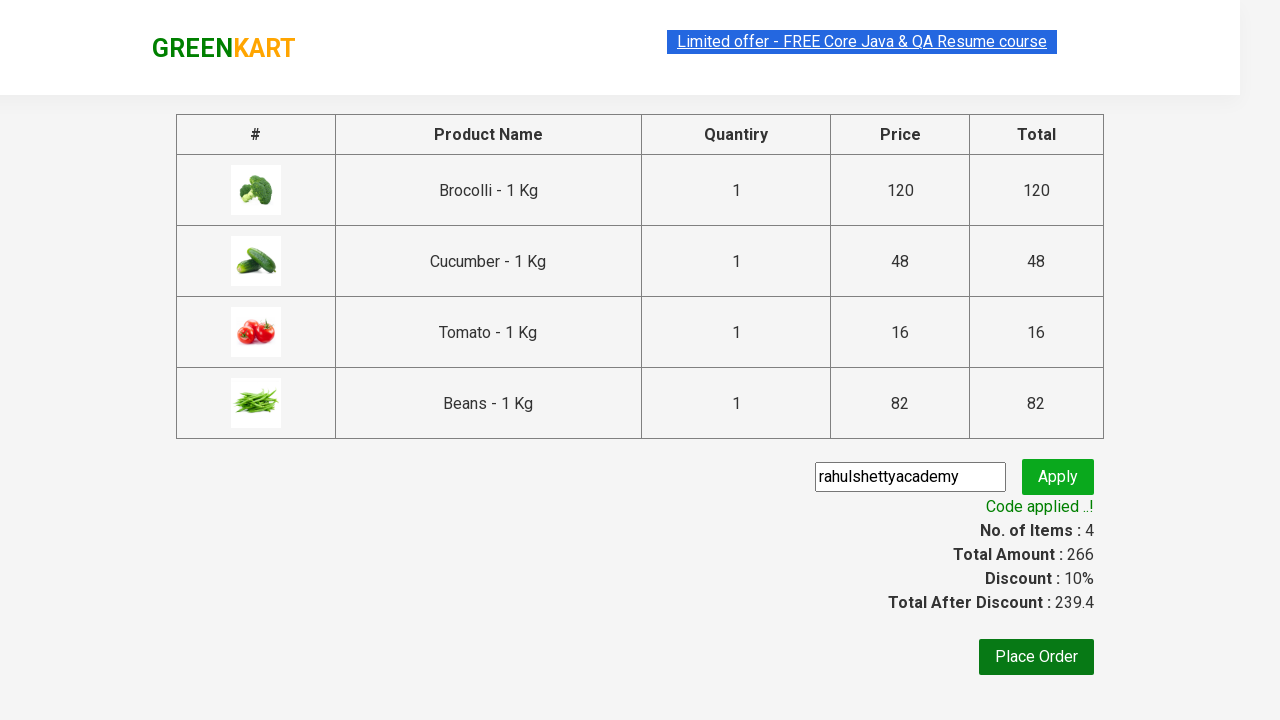

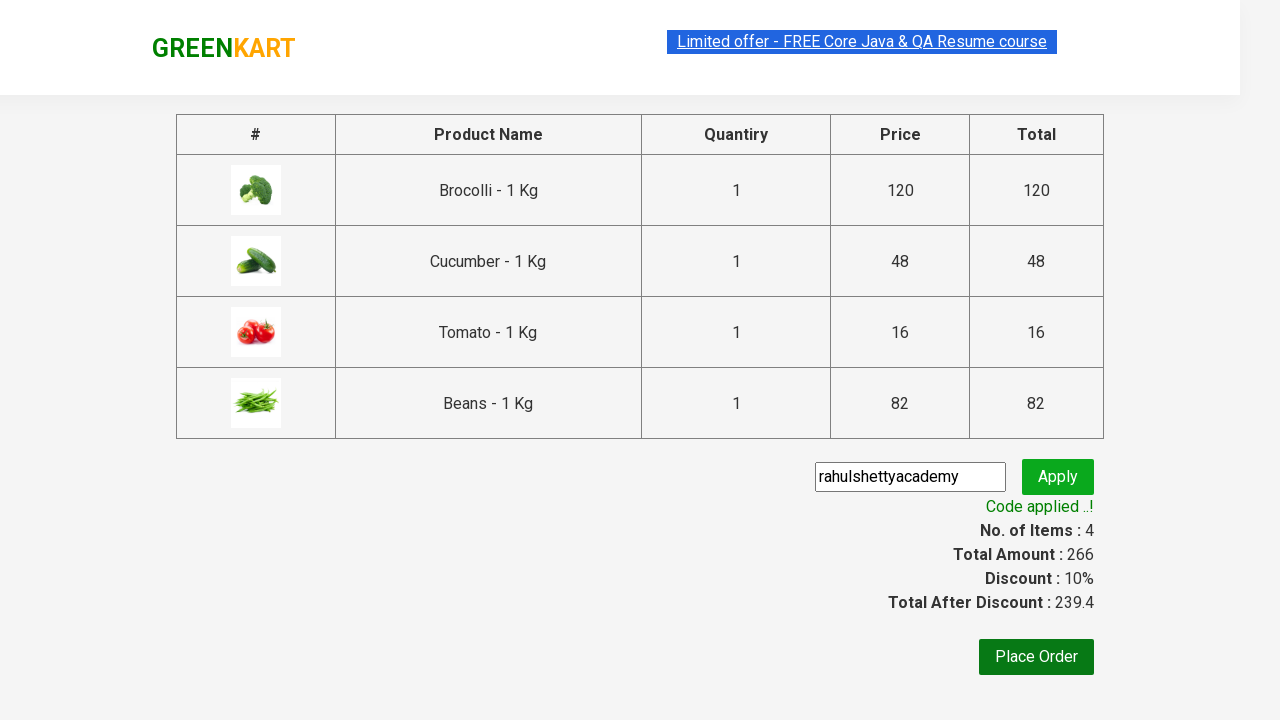